Tests the payment locations search functionality on SoCalGas website by entering a location query and submitting the search form.

Starting URL: https://www.socalgas.com/pay-bill/ways-to-pay/payment-locations

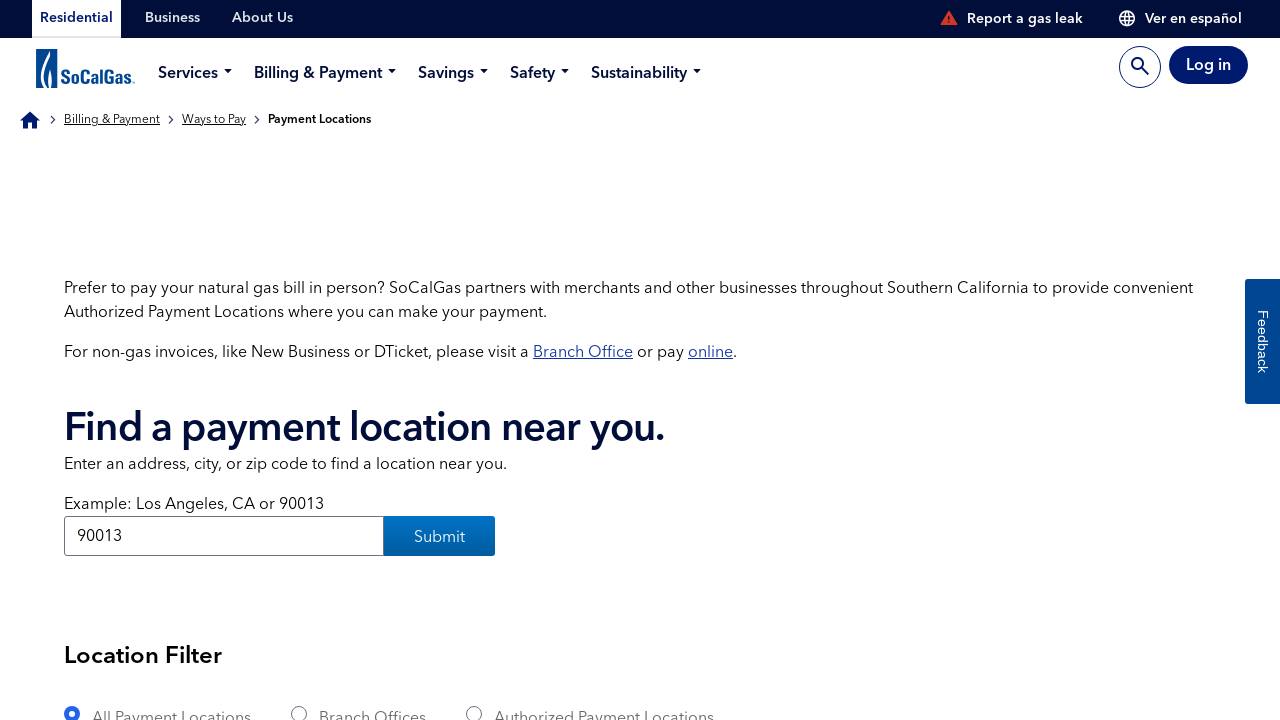

Waited for search input field to be available
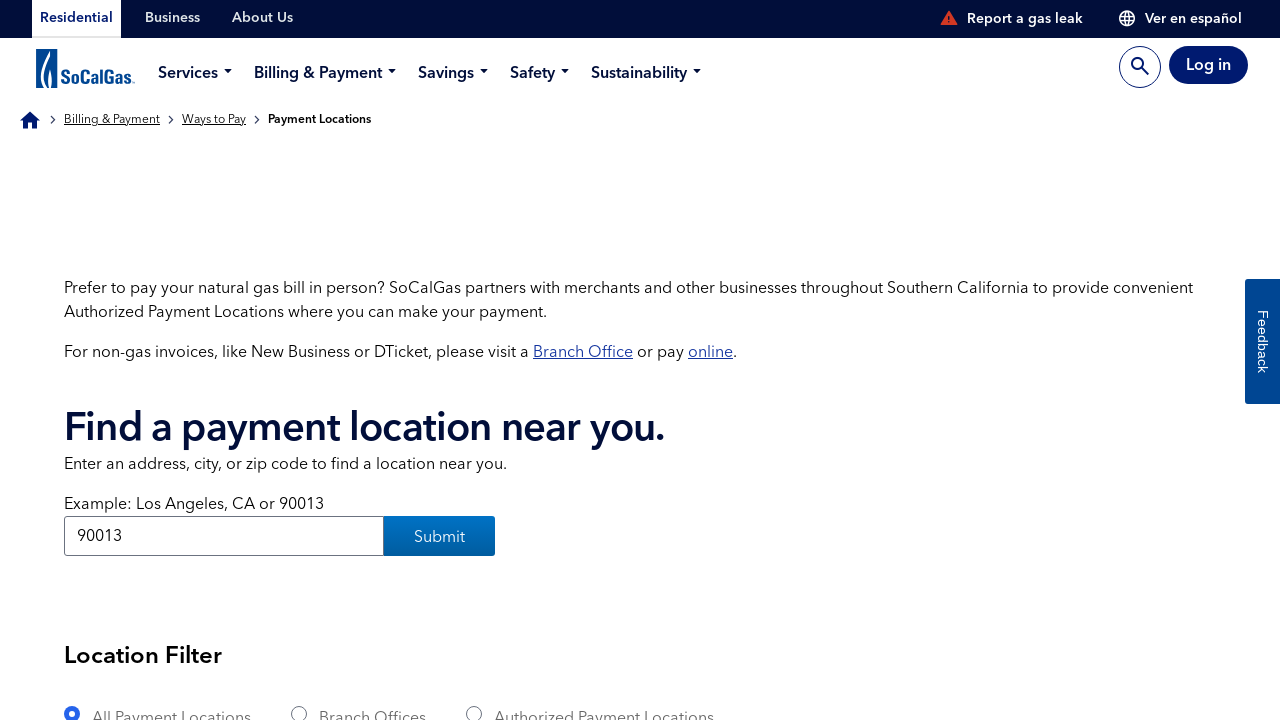

Filled search input with 'California, USA' on #socalmaps-search-value
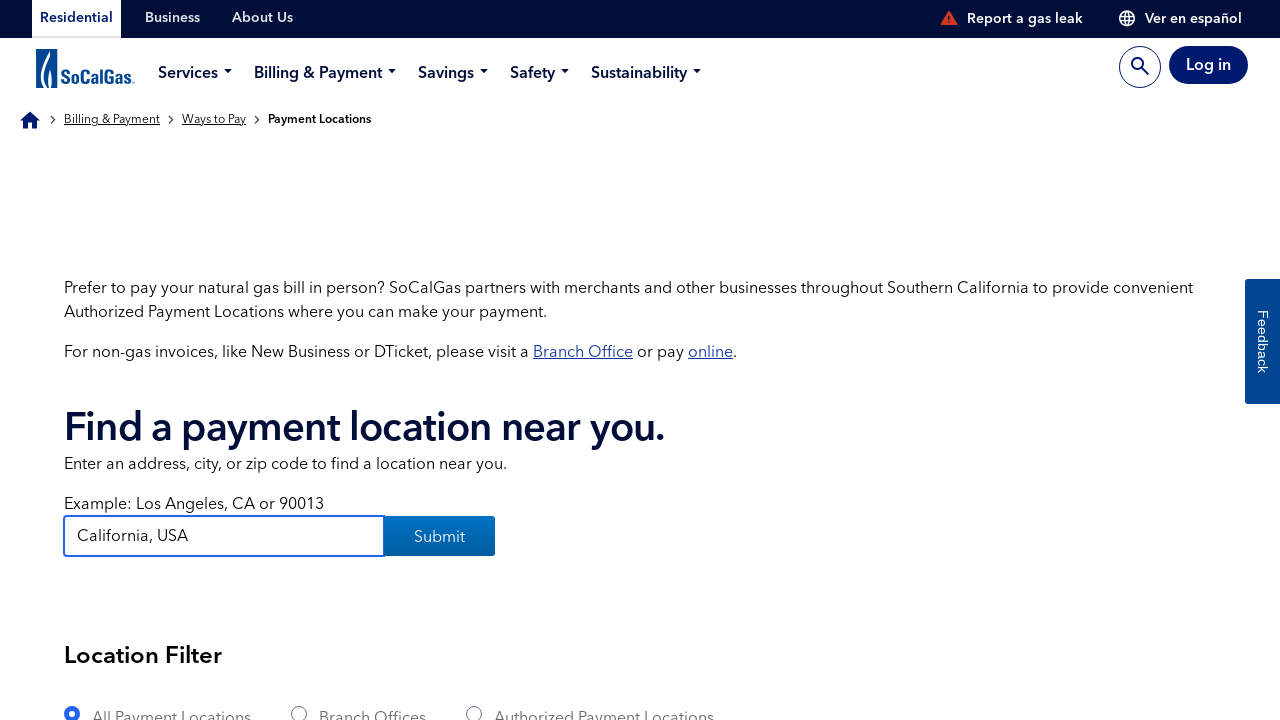

Pressed Enter to submit the payment locations search on #socalmaps-search-value
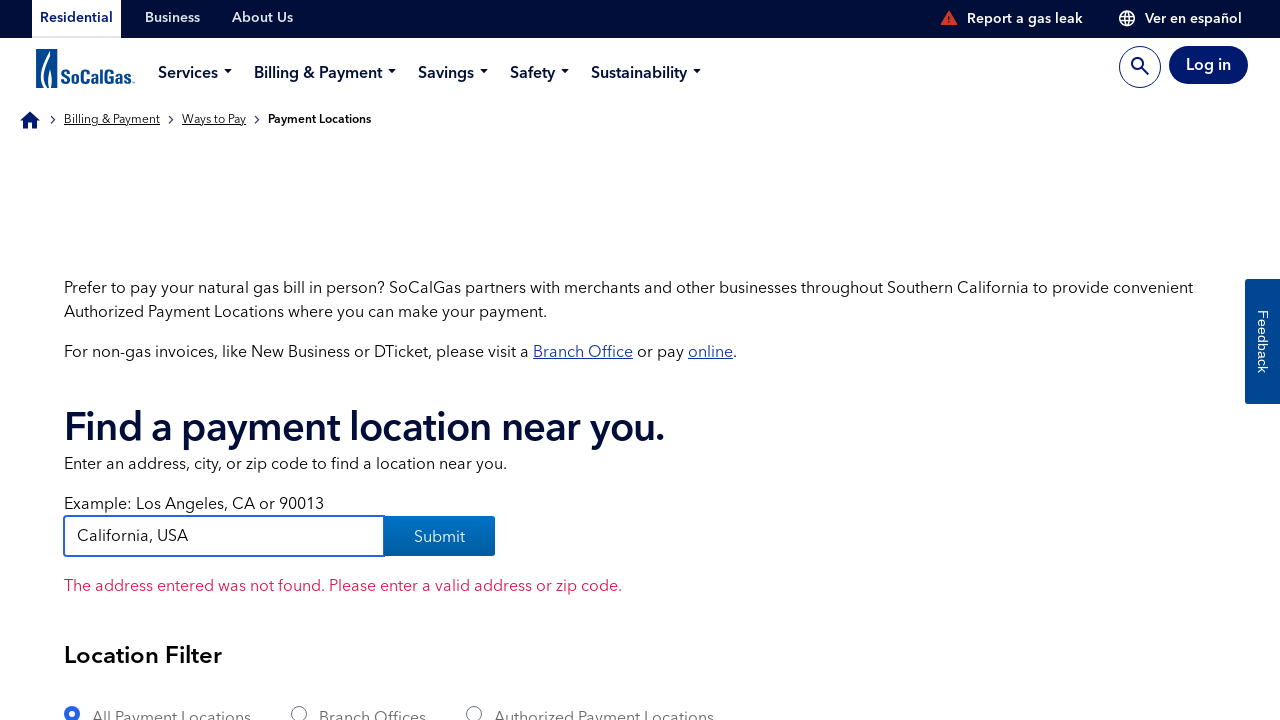

Waited for search results to load (2000ms timeout)
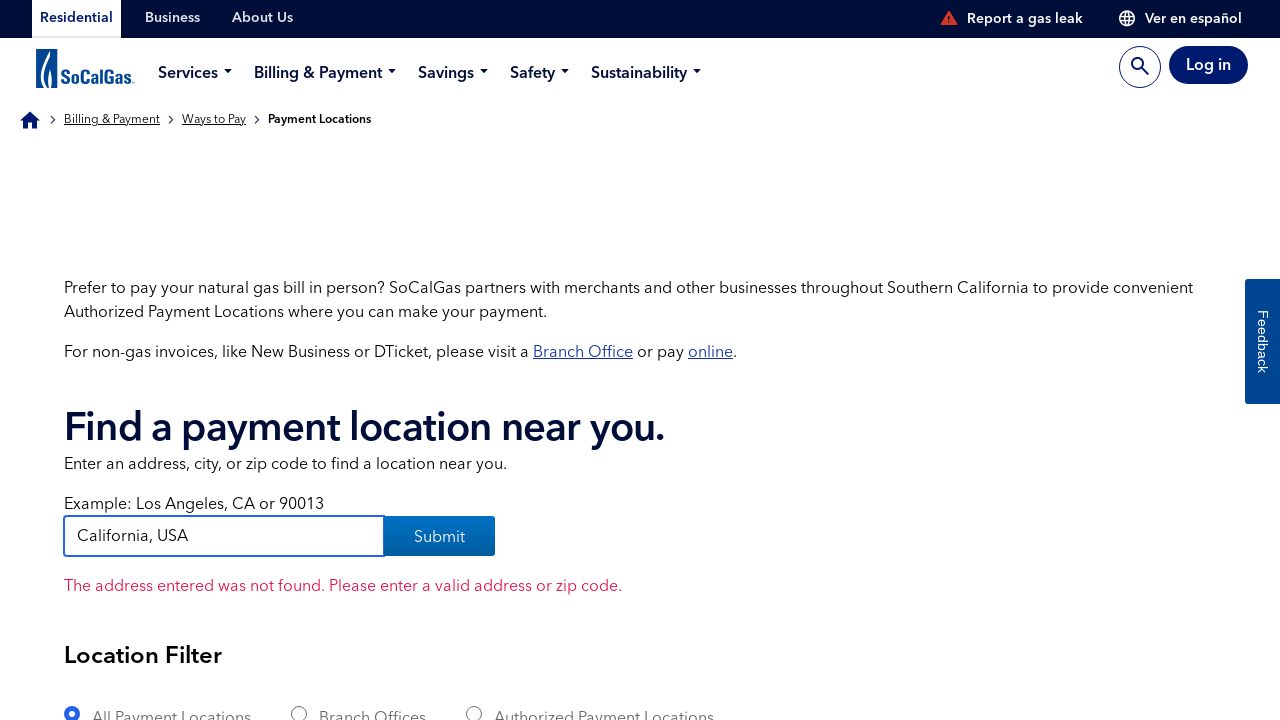

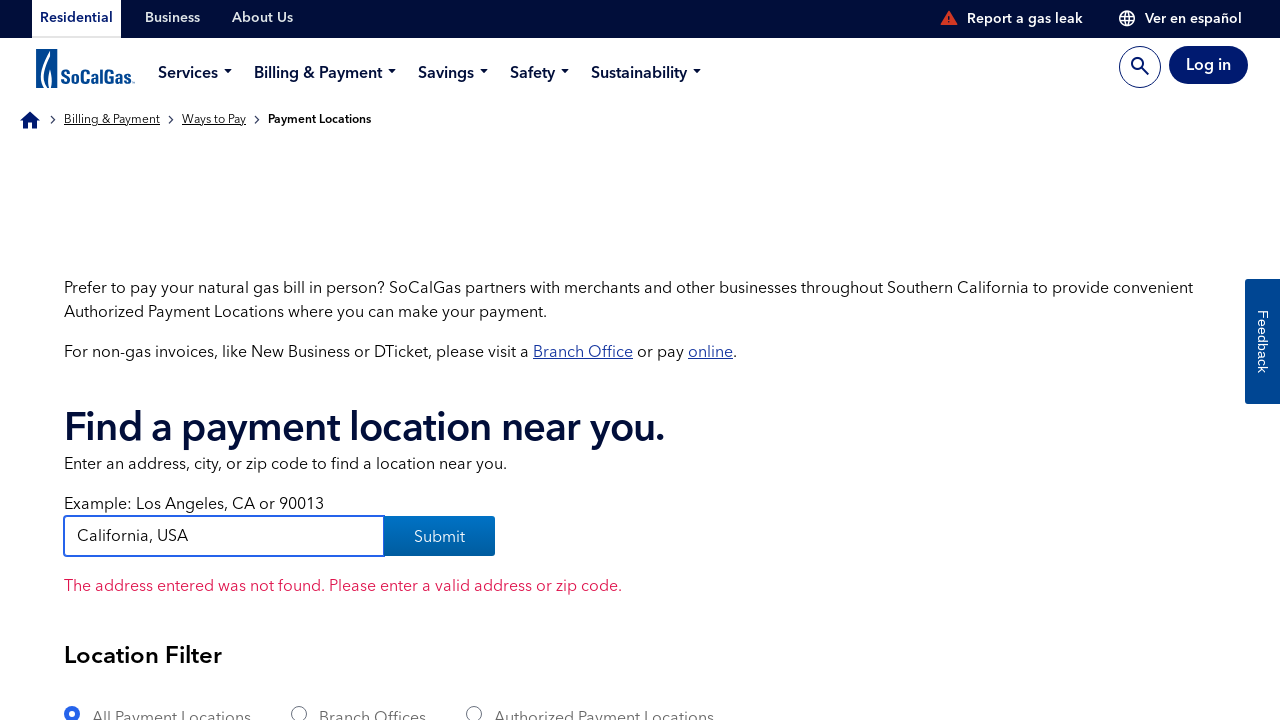